Navigates to the Sina fact-checking website and scrolls down the page twice to load more content, then waits for title elements to be present.

Starting URL: http://piyao.sina.cn/

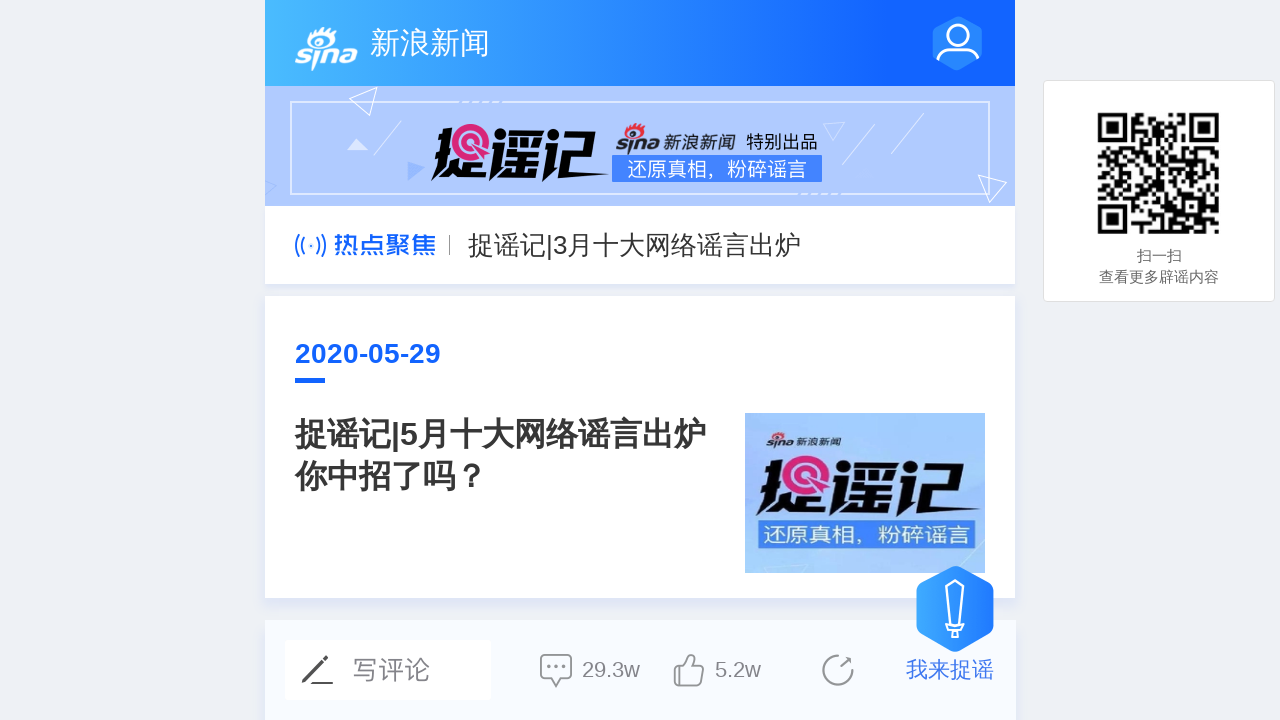

Waited for page to load with domcontentloaded state
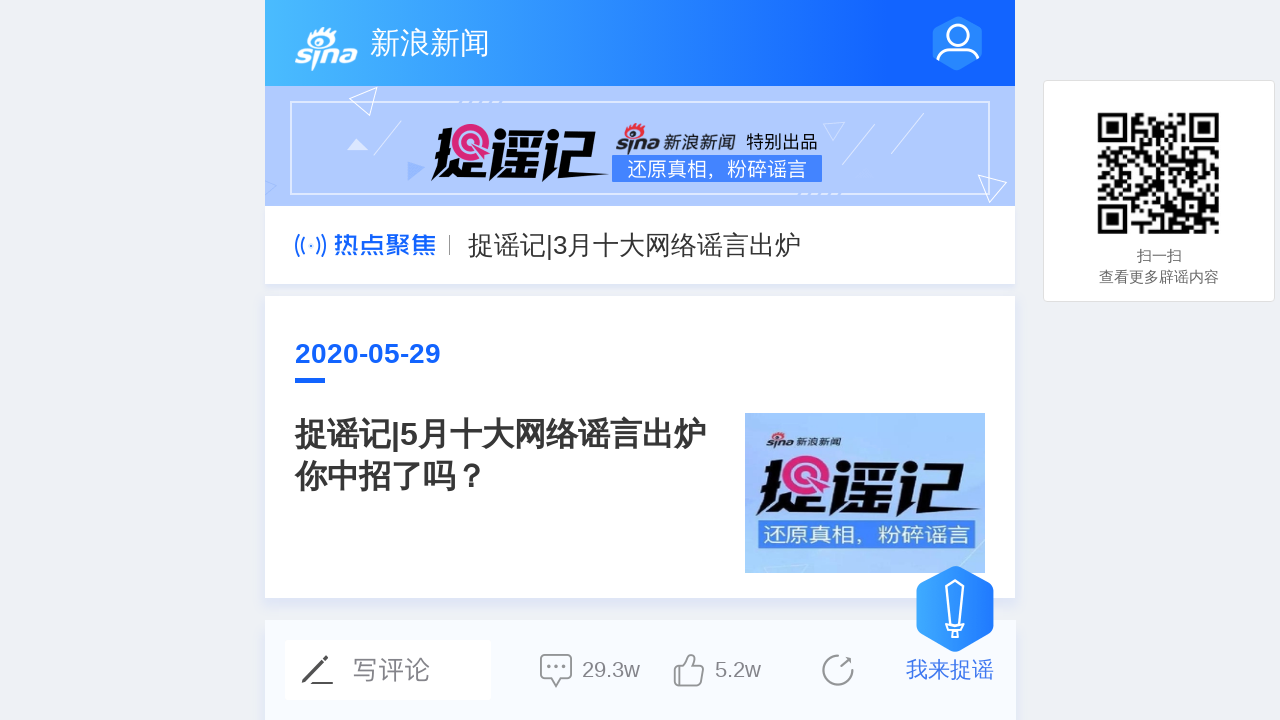

Scrolled to bottom of page
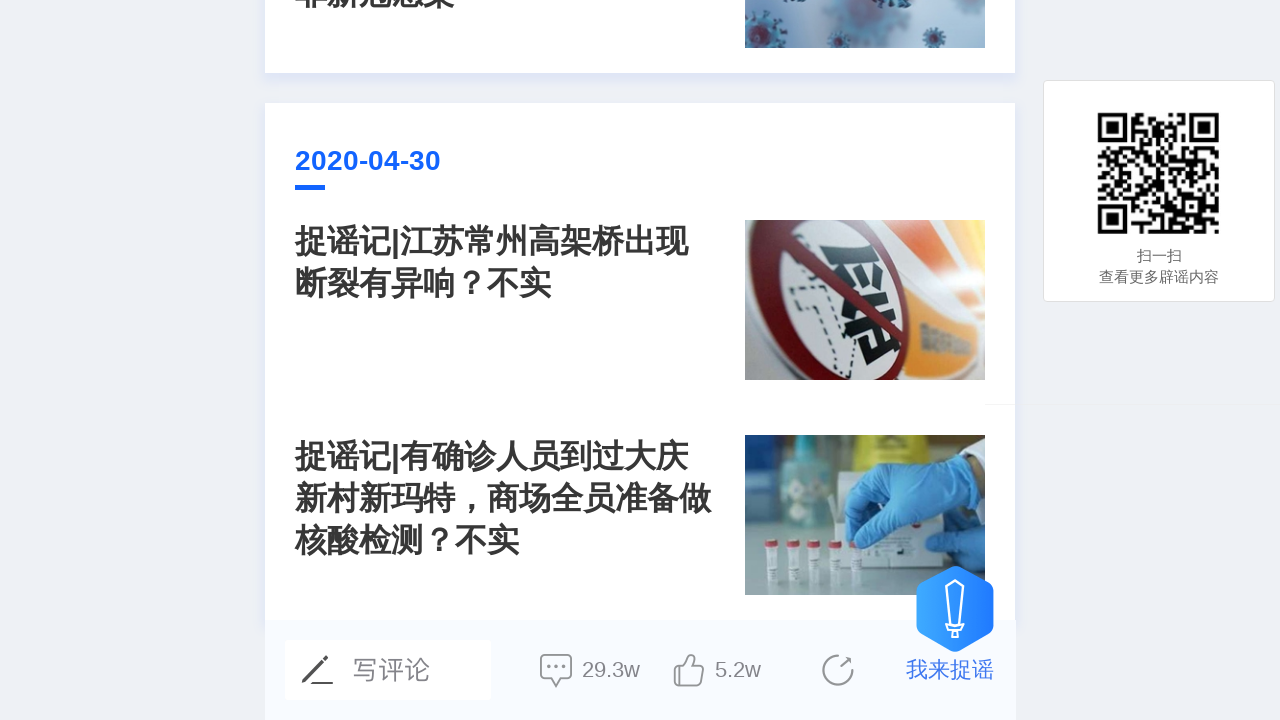

Waited 2 seconds for content to load after scrolling
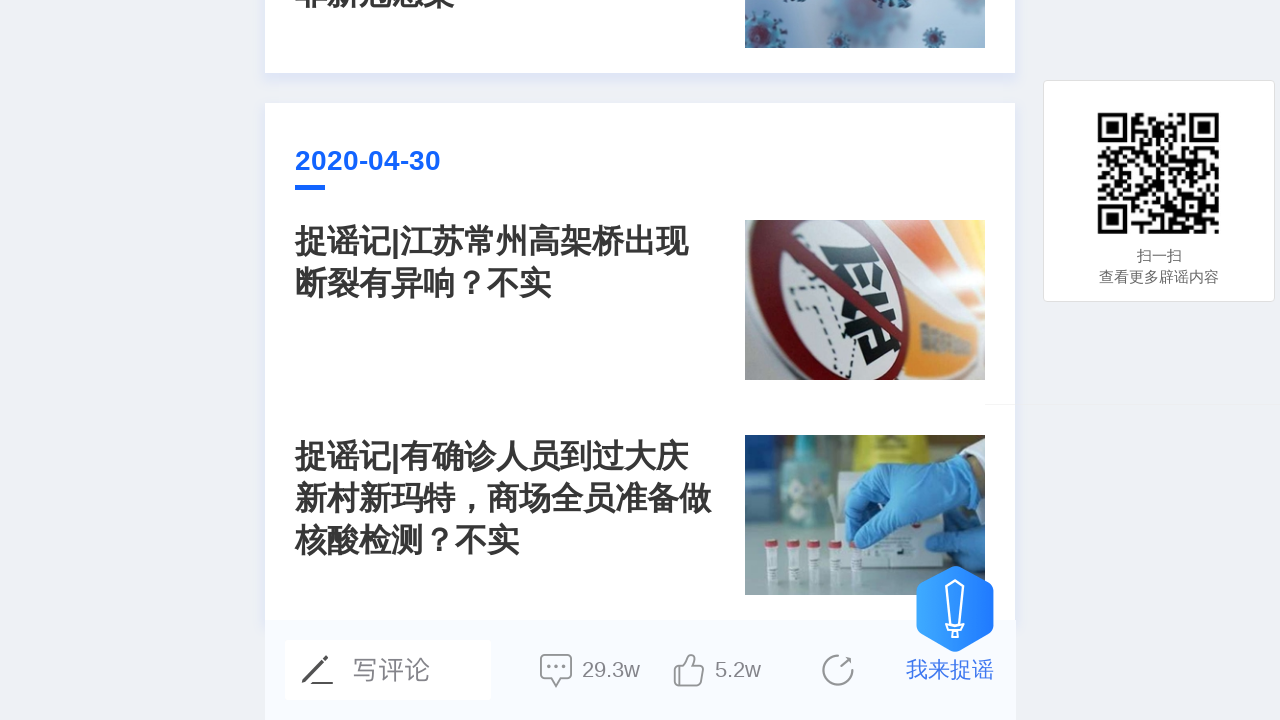

Scrolled to bottom of page
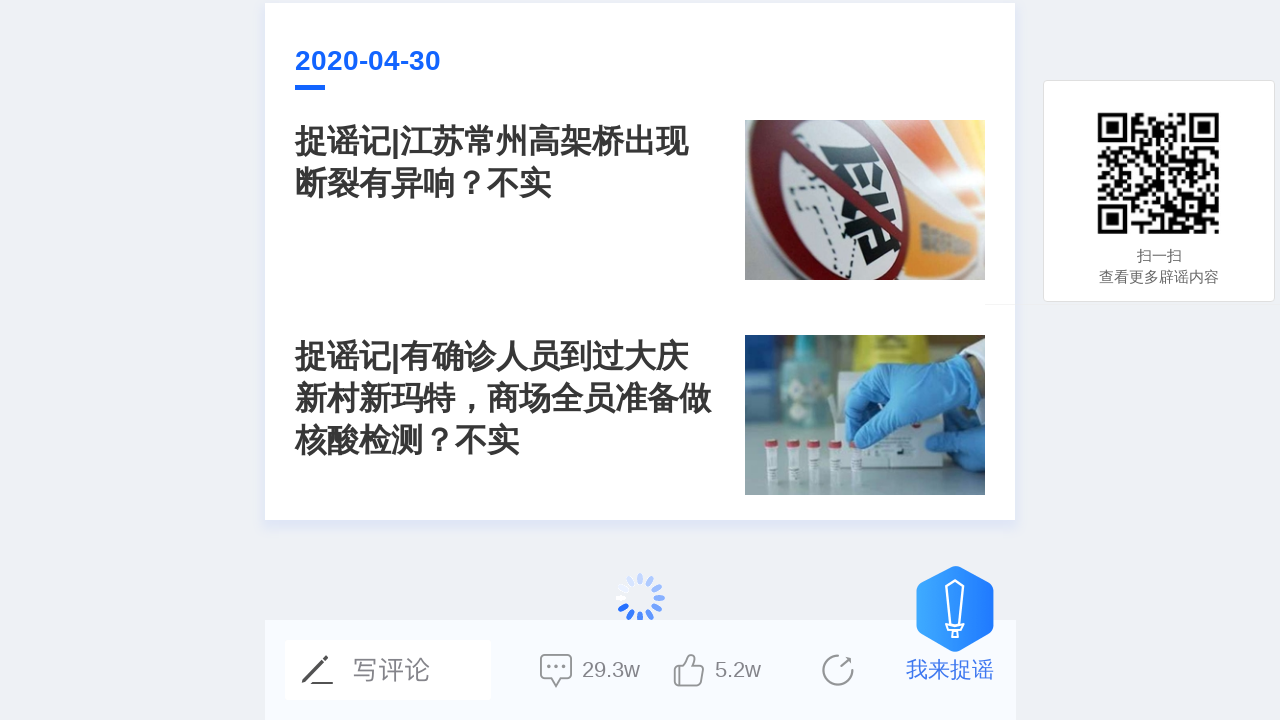

Waited 2 seconds for content to load after scrolling
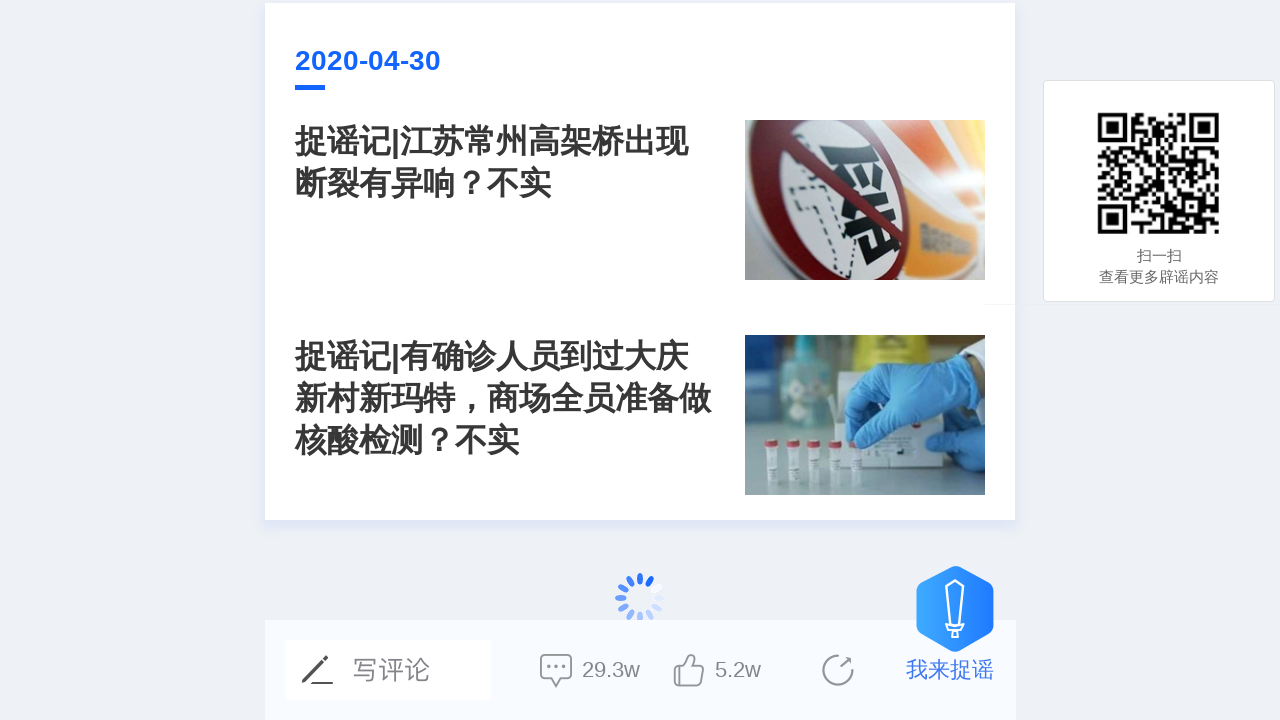

Waited for title elements (div.left_title) to be present
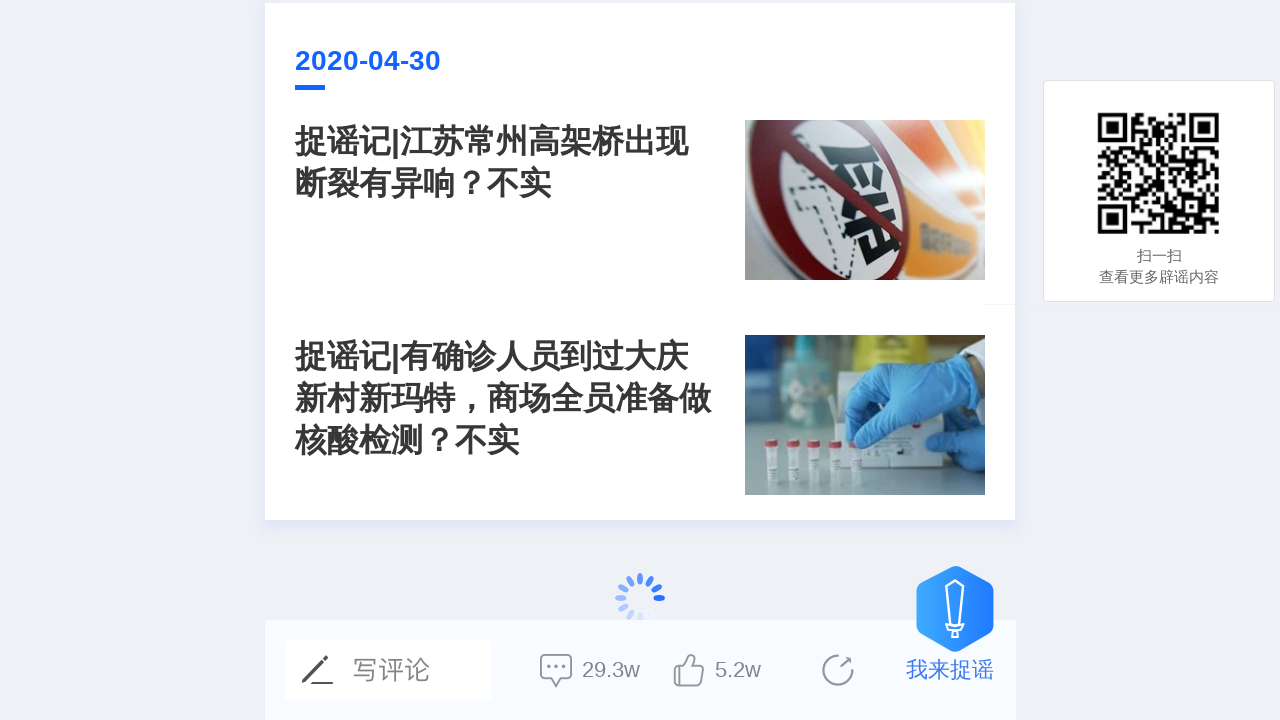

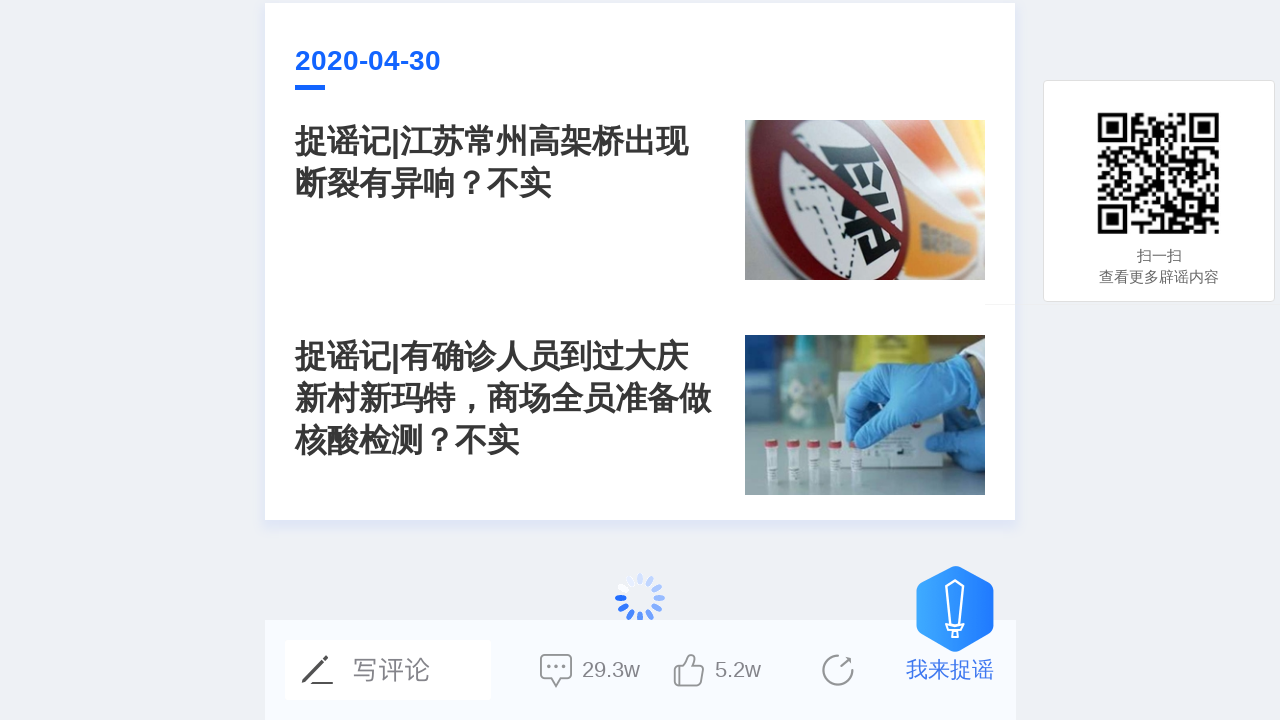